Tests keyboard key press functionality by sending Enter, Backspace, and Space keys to the page

Starting URL: https://the-internet.herokuapp.com/key_presses

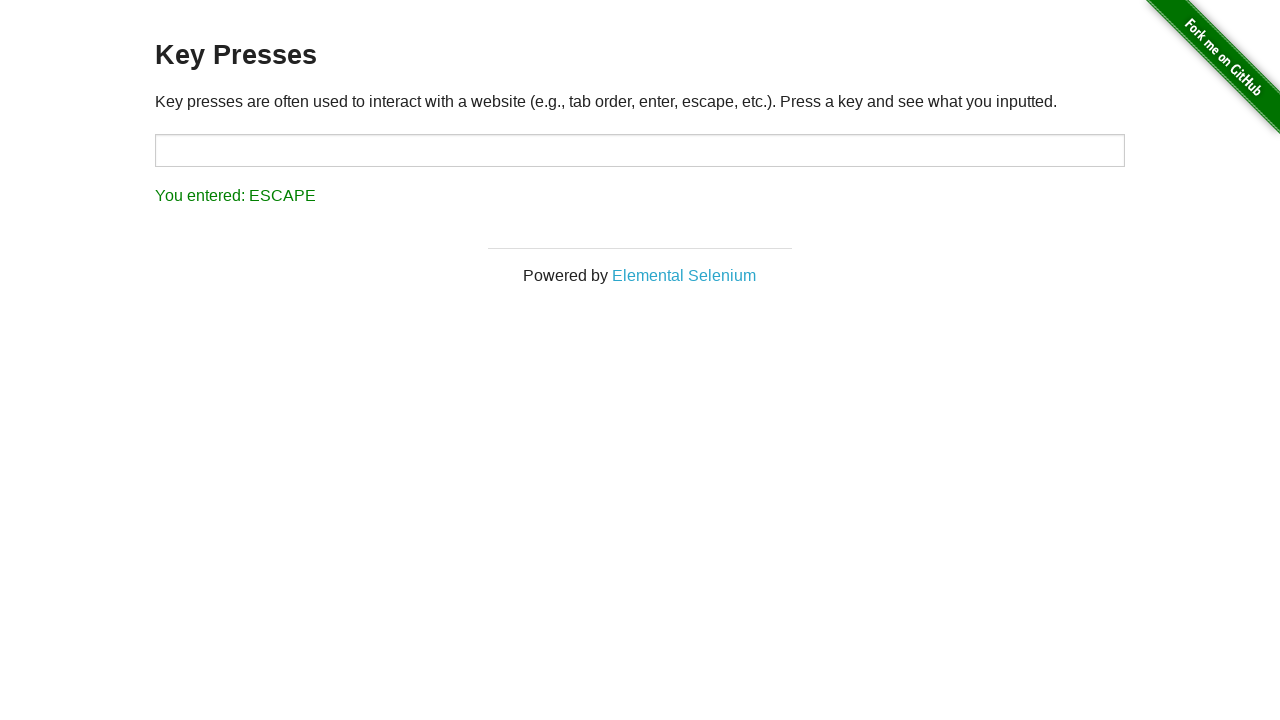

Pressed Enter key
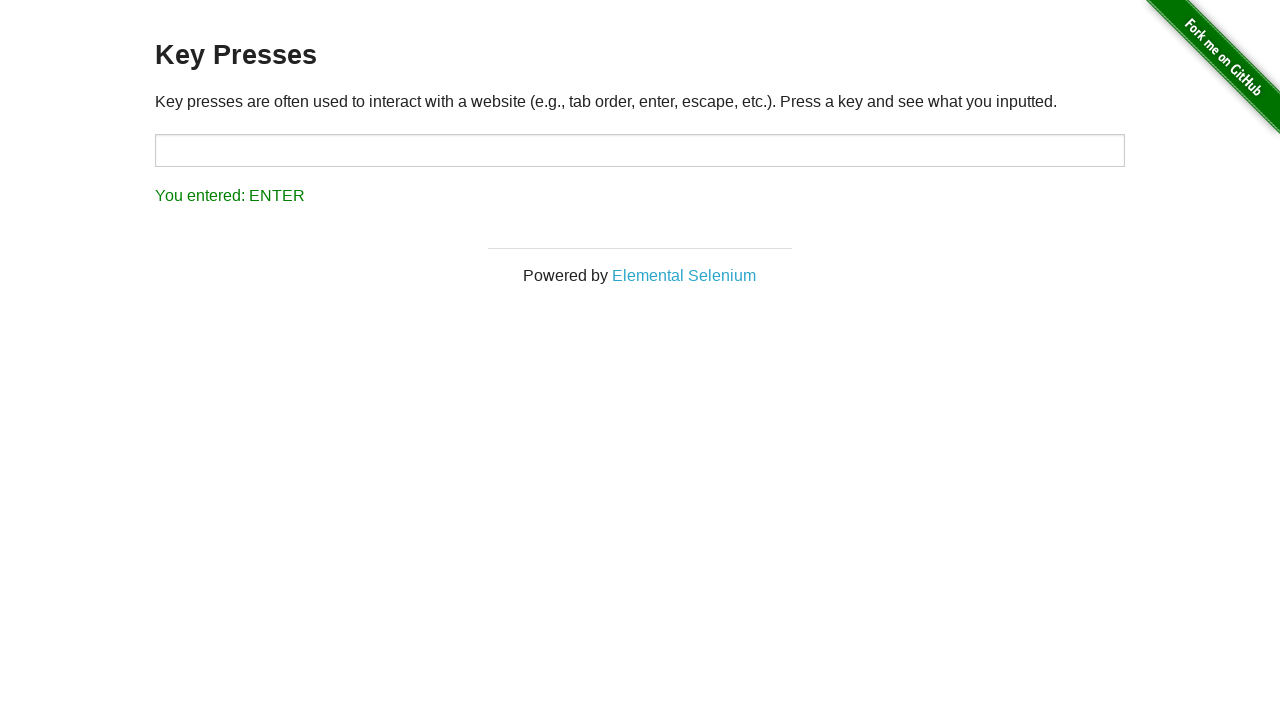

Pressed Backspace key
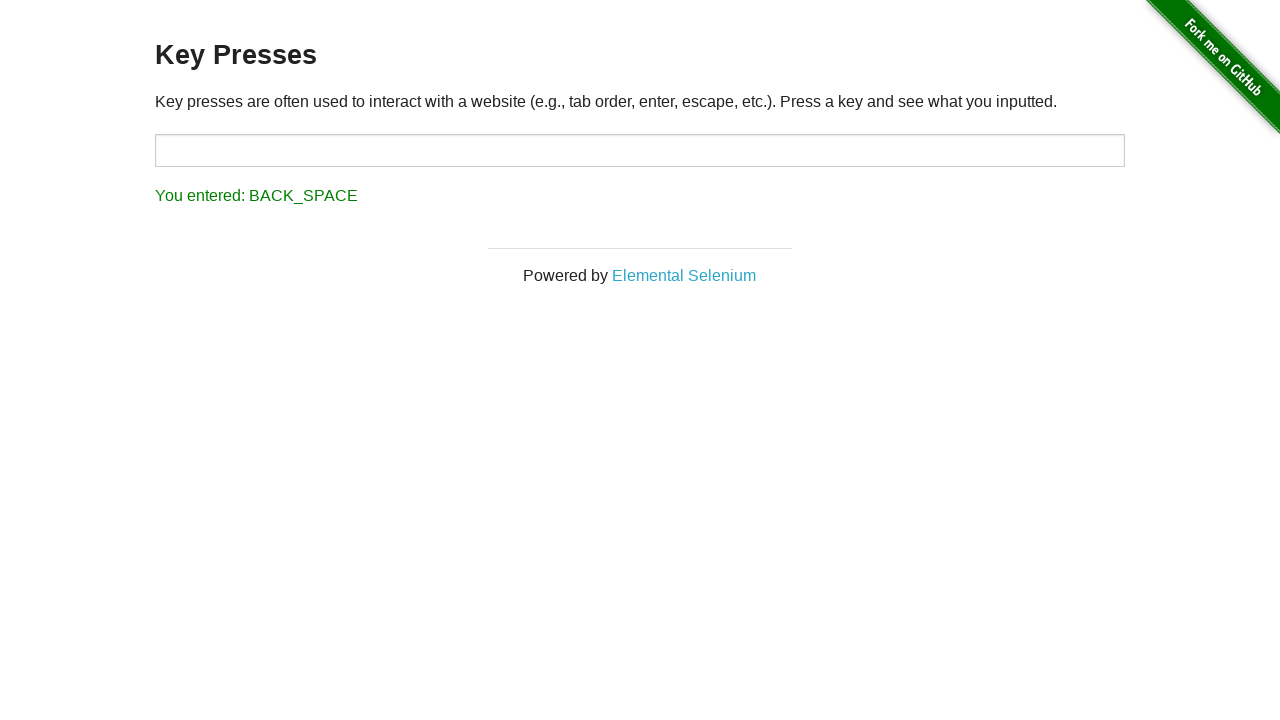

Pressed Space key
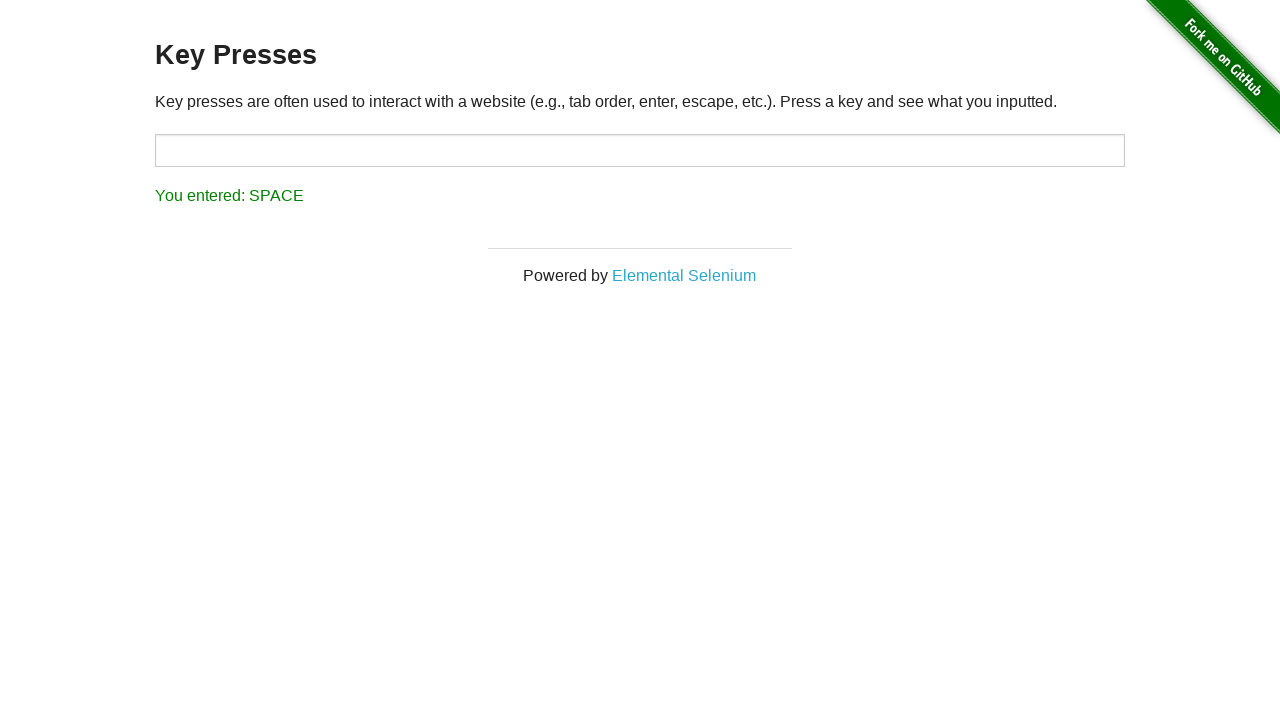

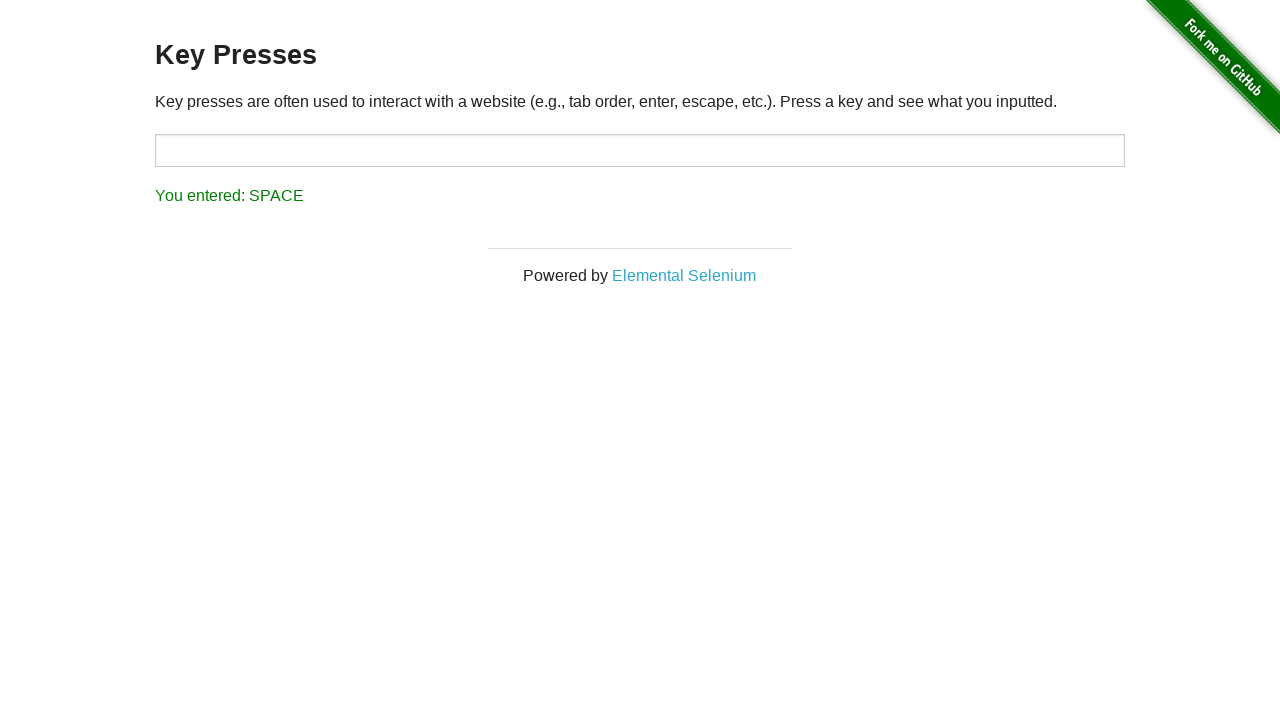